Tests dynamic loading by clicking a start button and waiting for the result text to become visible

Starting URL: https://automationfc.github.io/dynamic-loading/

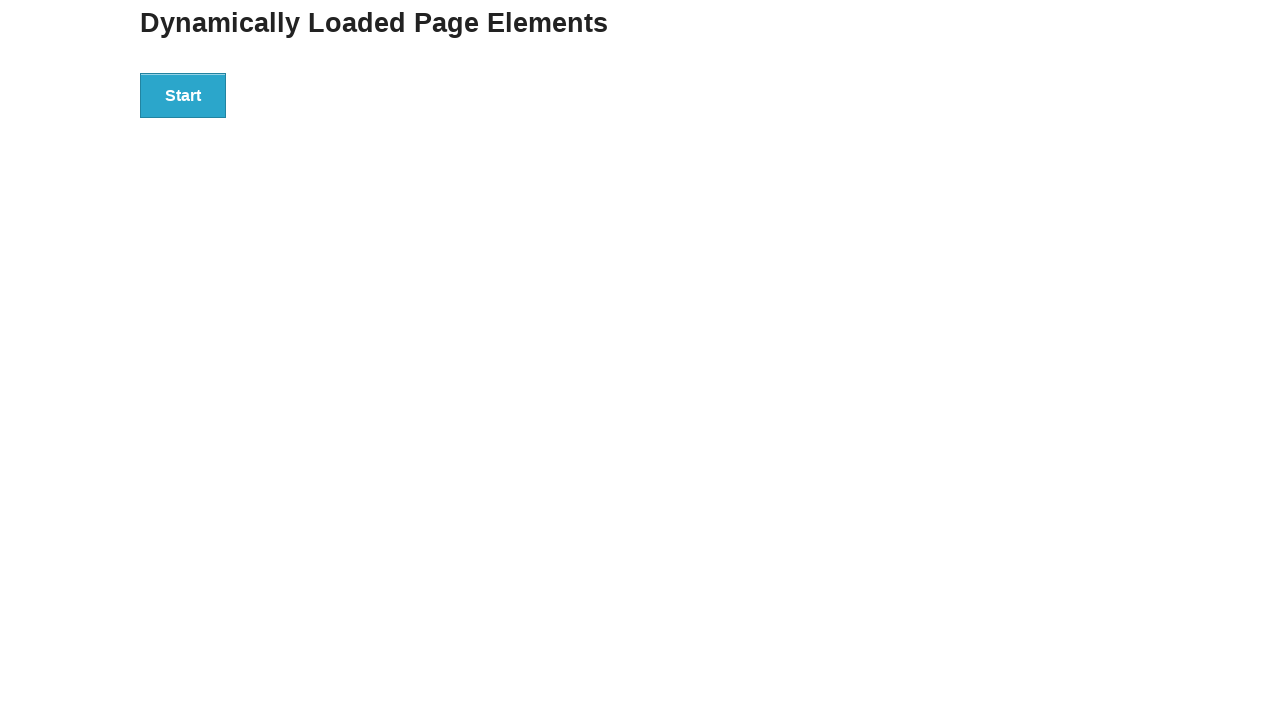

Clicked the start button to trigger dynamic loading at (183, 95) on xpath=//div[@id='start']/button
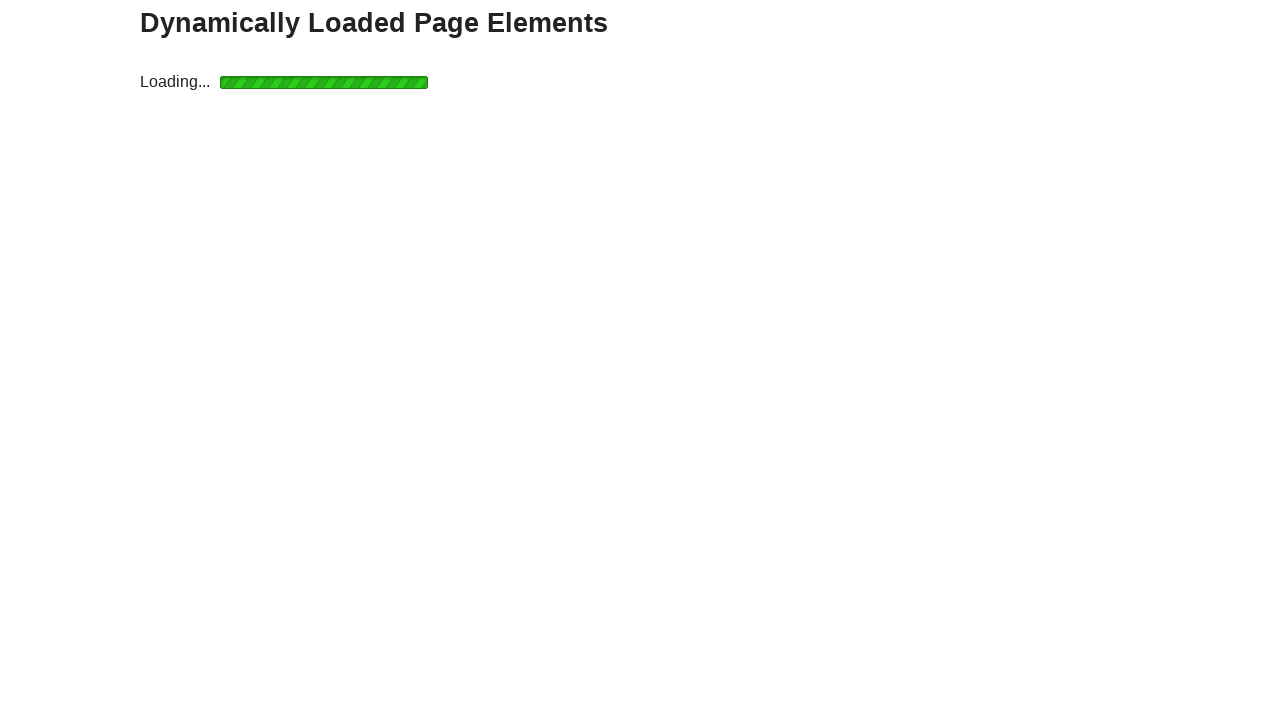

Result text 'Hello World!' became visible after loading
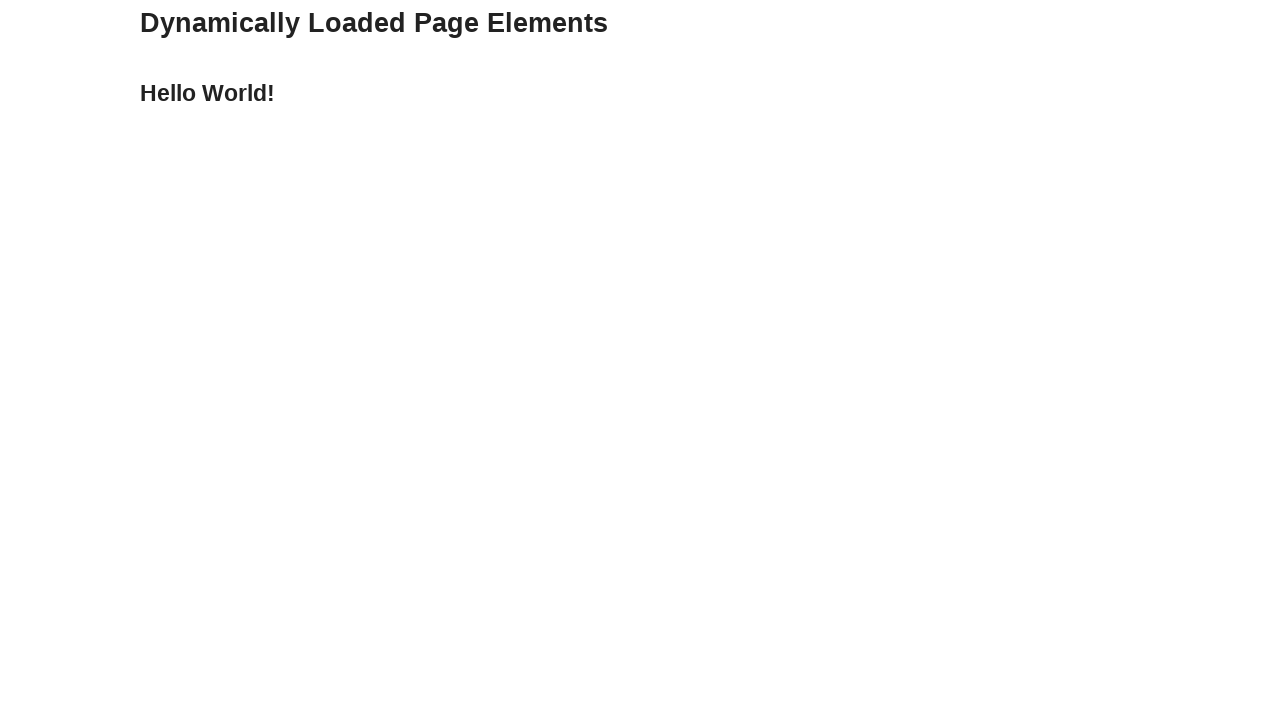

Verified that the result text displays 'Hello World!' as expected
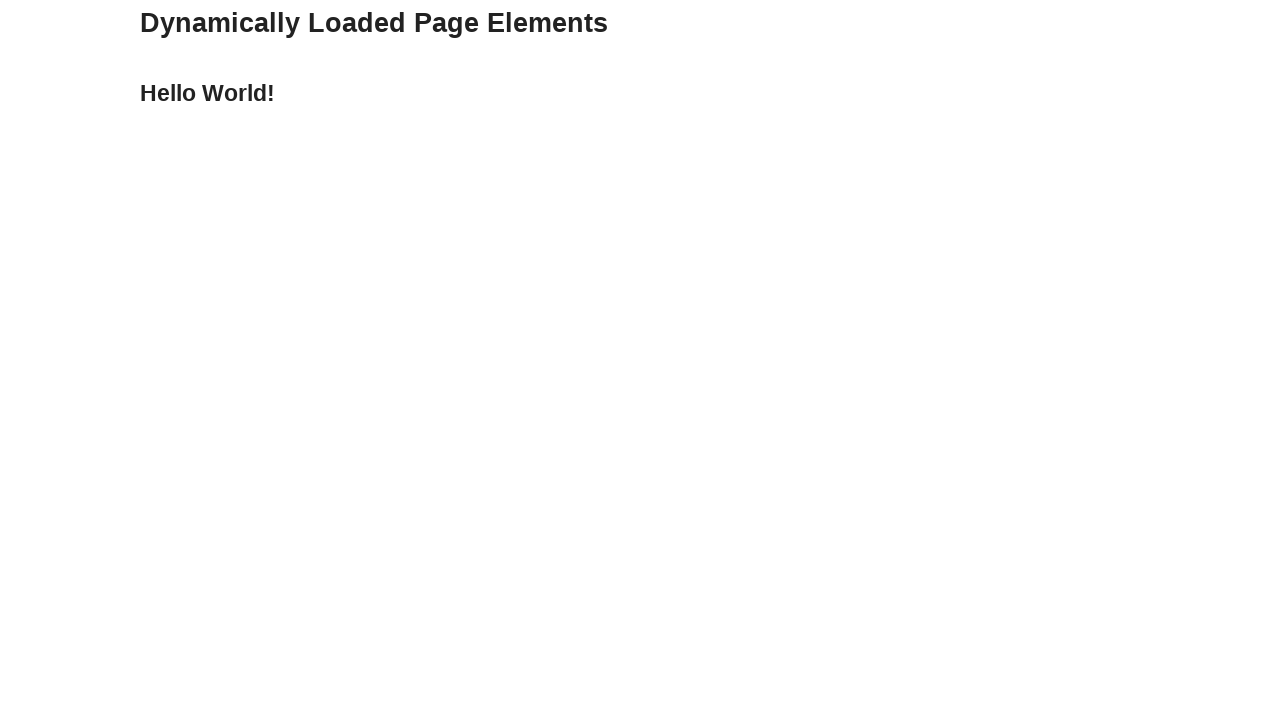

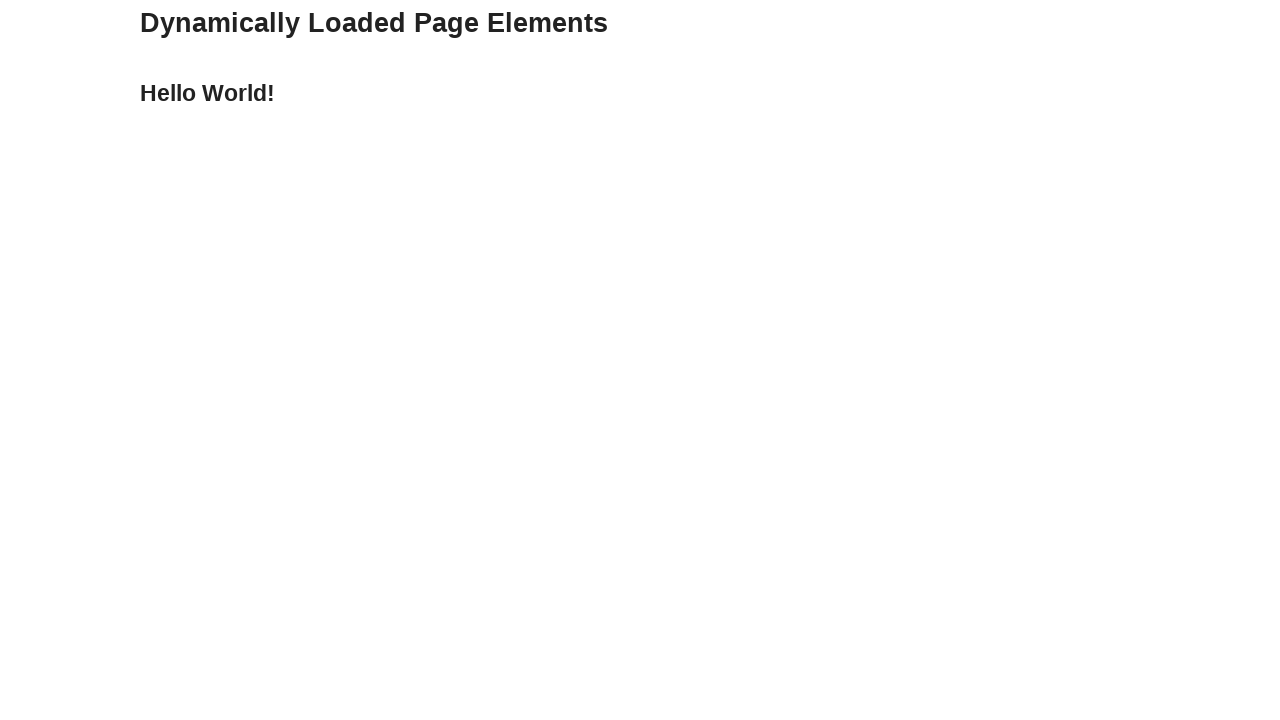